Tests jQuery UI datepicker by navigating to a specific future date (March 22, 2026) using the calendar navigation controls

Starting URL: https://jqueryui.com/datepicker/

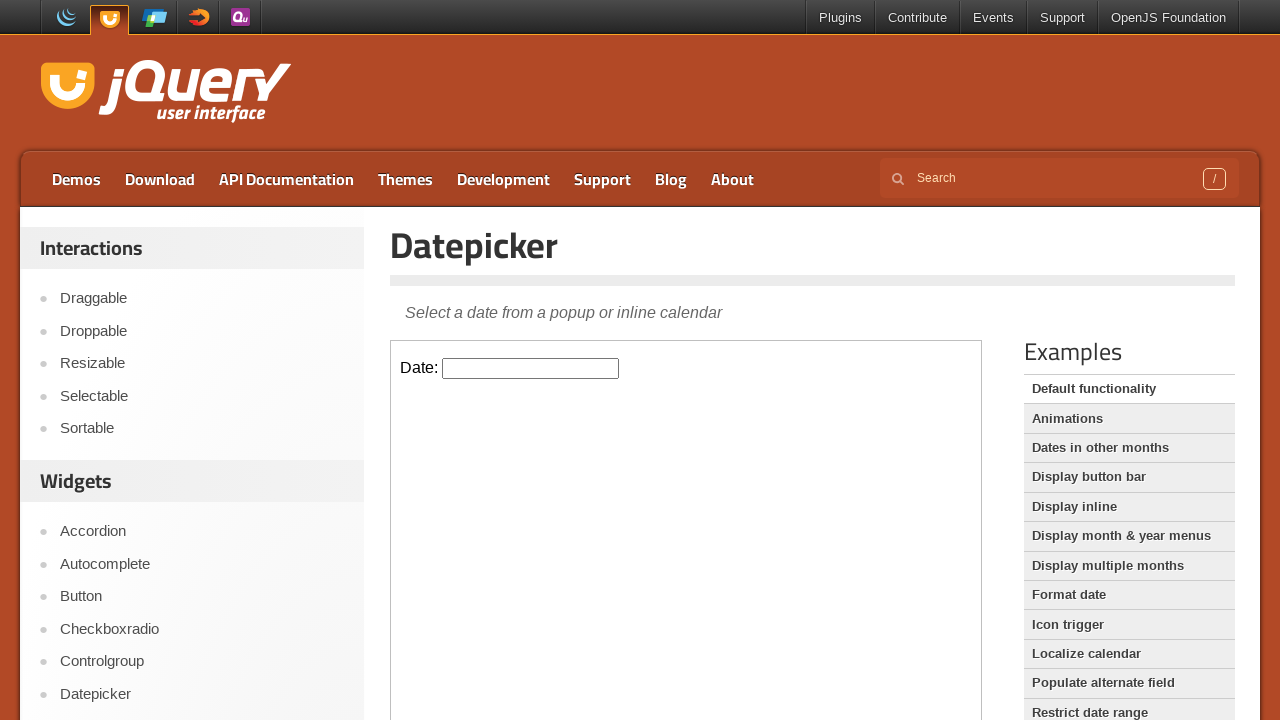

Located iframe containing datepicker
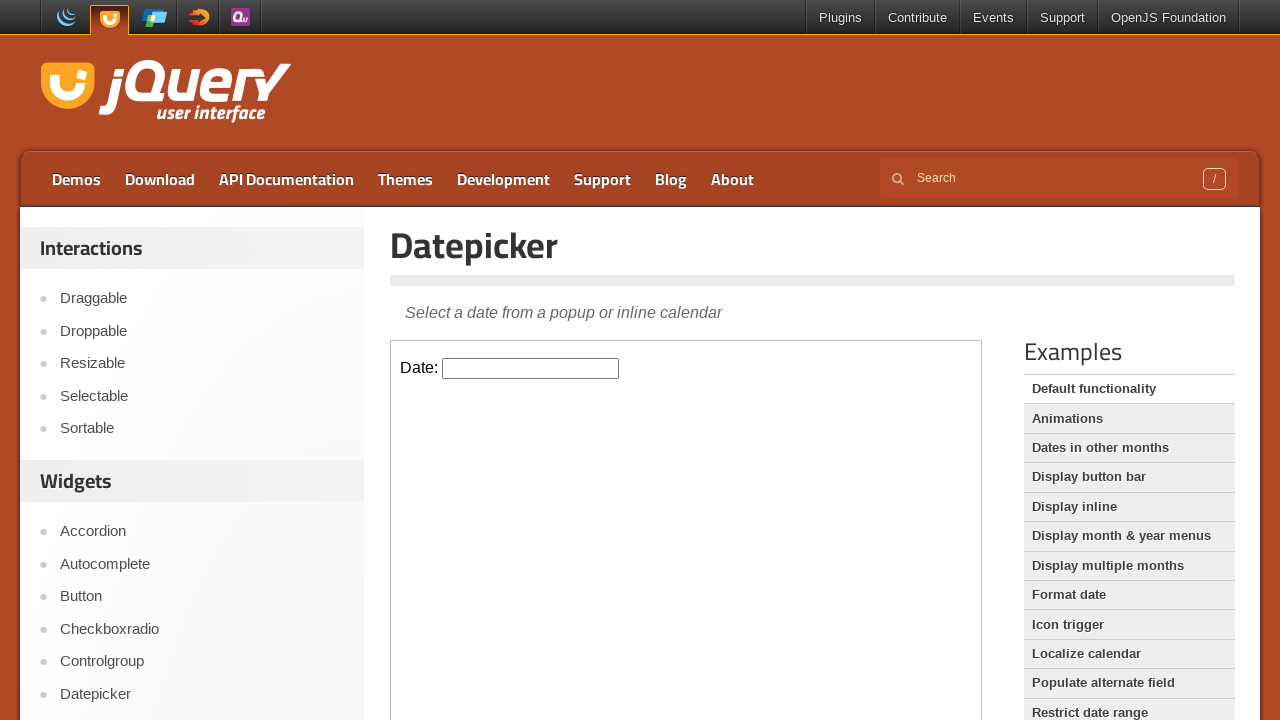

Clicked datepicker input field to open calendar at (531, 368) on iframe >> nth=0 >> internal:control=enter-frame >> #datepicker
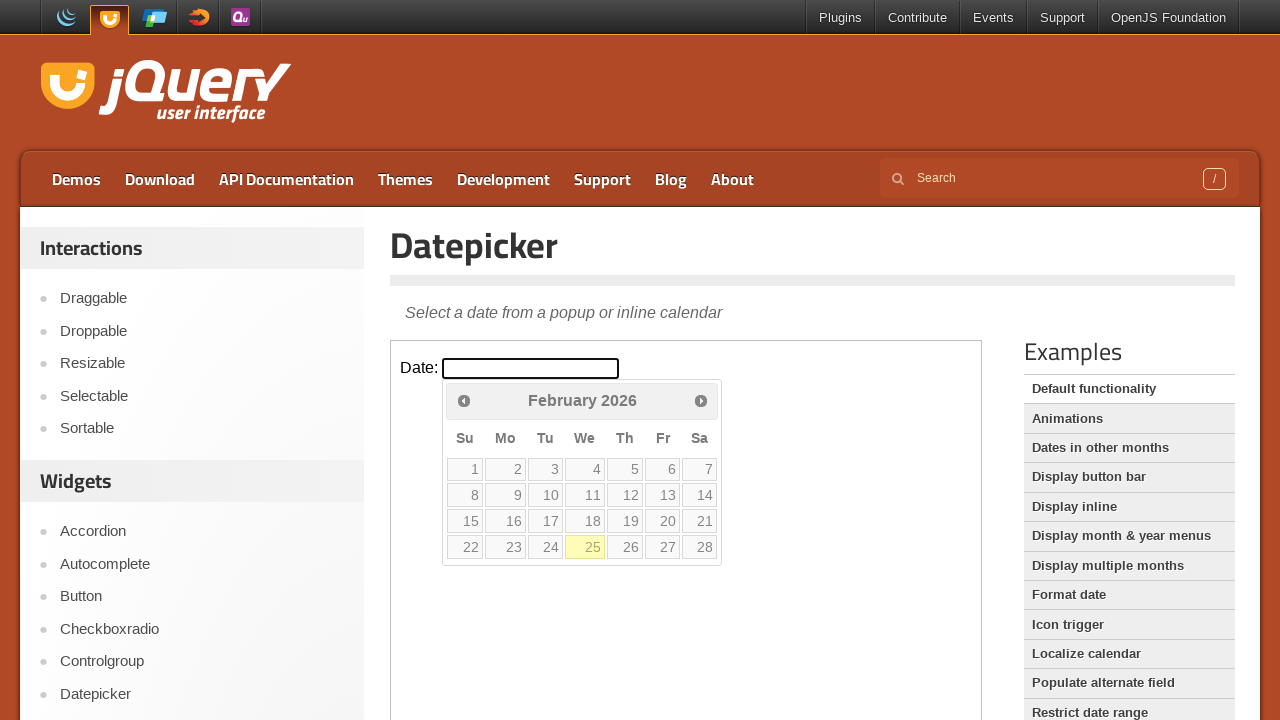

Retrieved current month: February
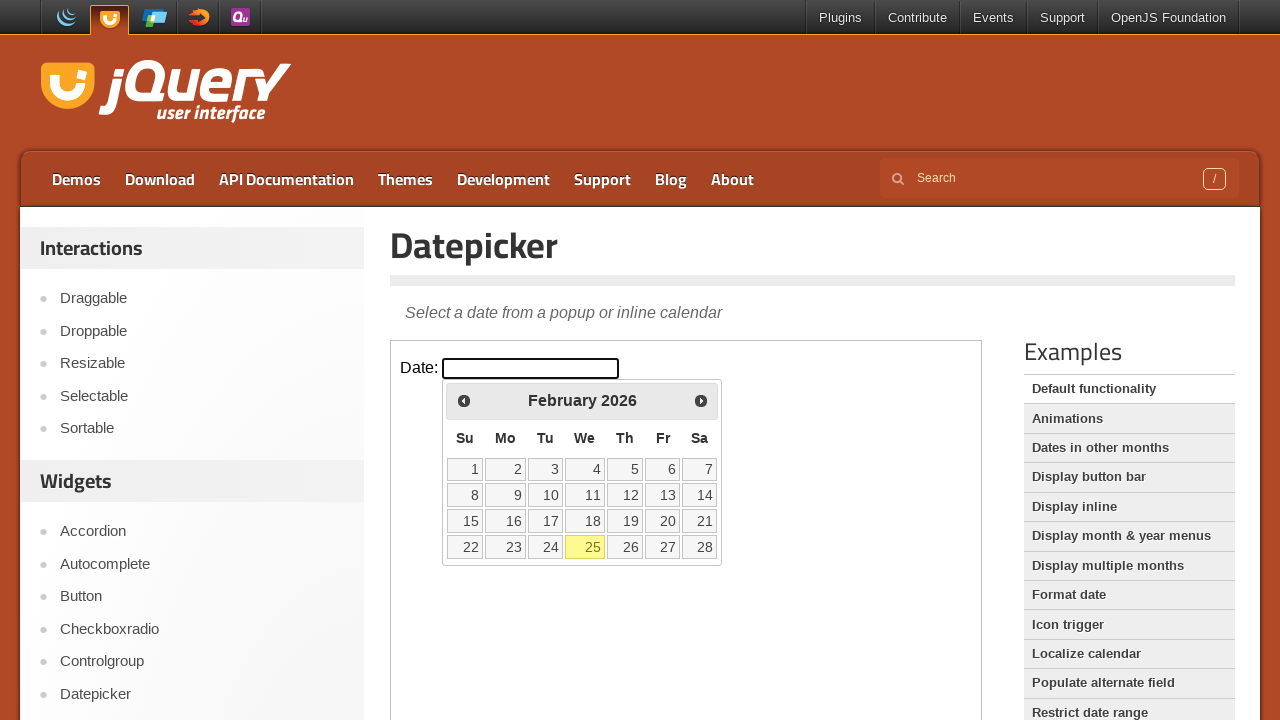

Retrieved current year: 2026
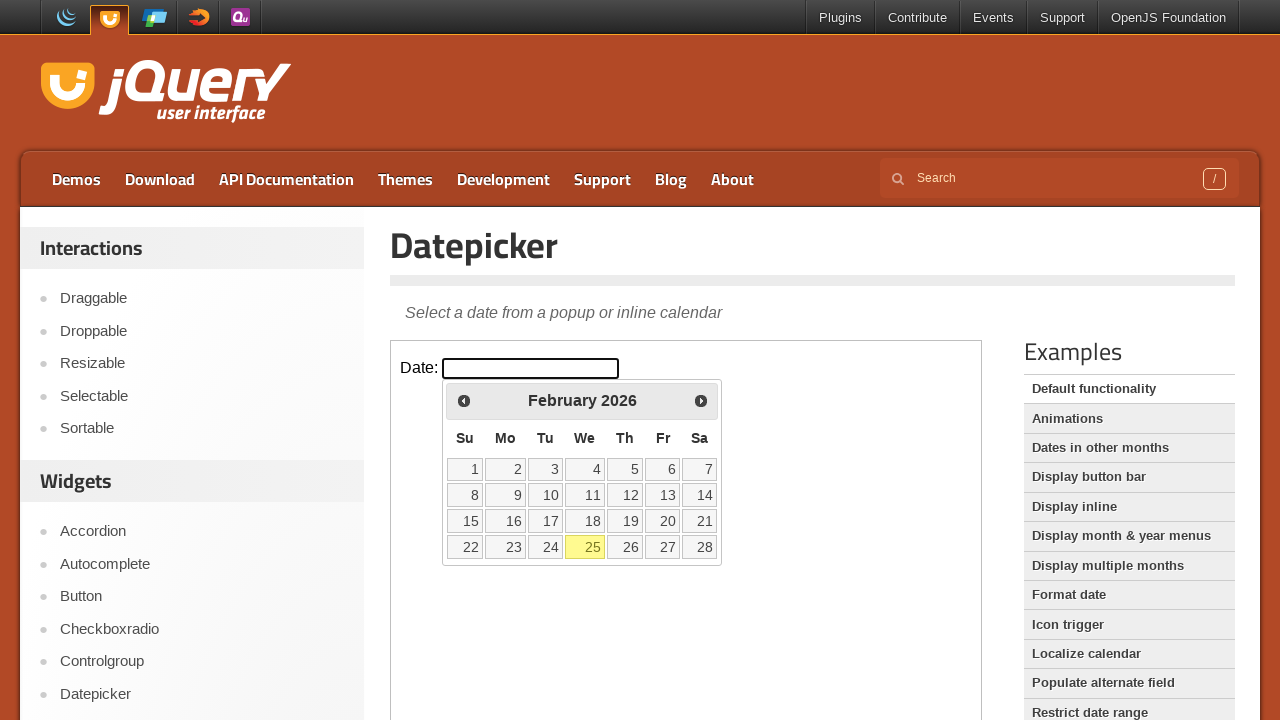

Clicked next month button to navigate from February 2026 at (701, 400) on iframe >> nth=0 >> internal:control=enter-frame >> span.ui-icon.ui-icon-circle-t
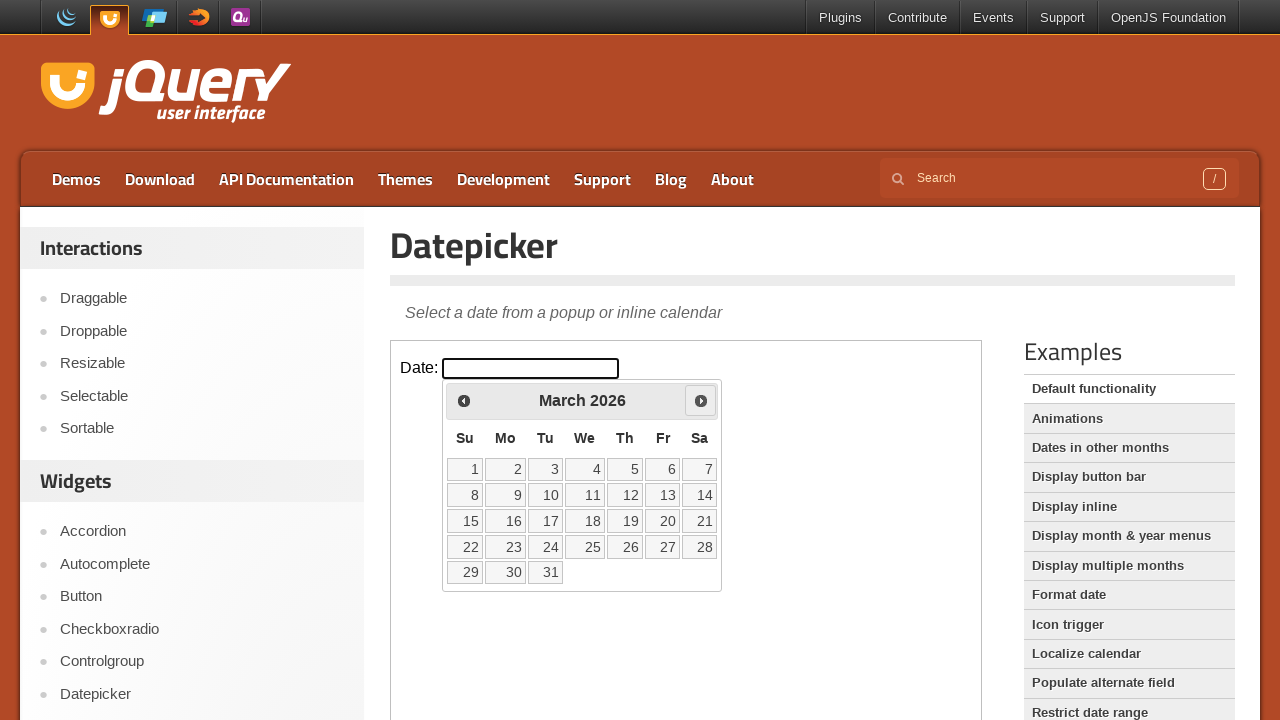

Retrieved current month: March
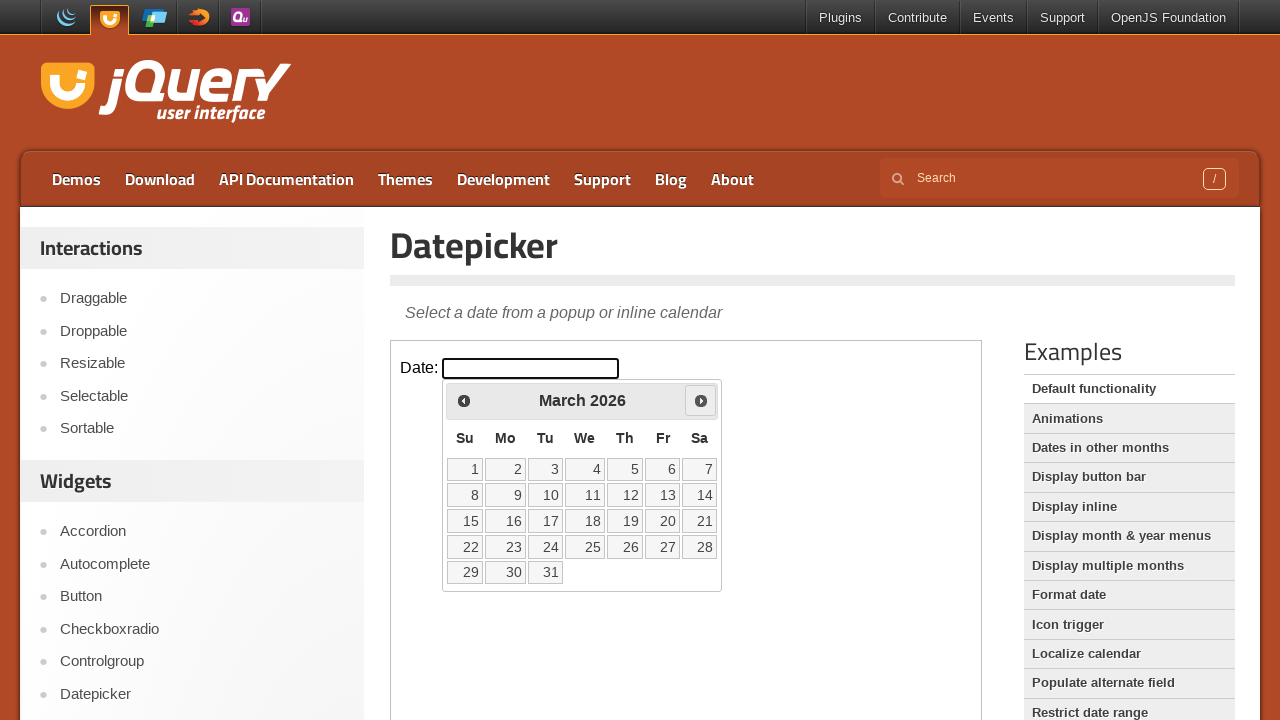

Retrieved current year: 2026
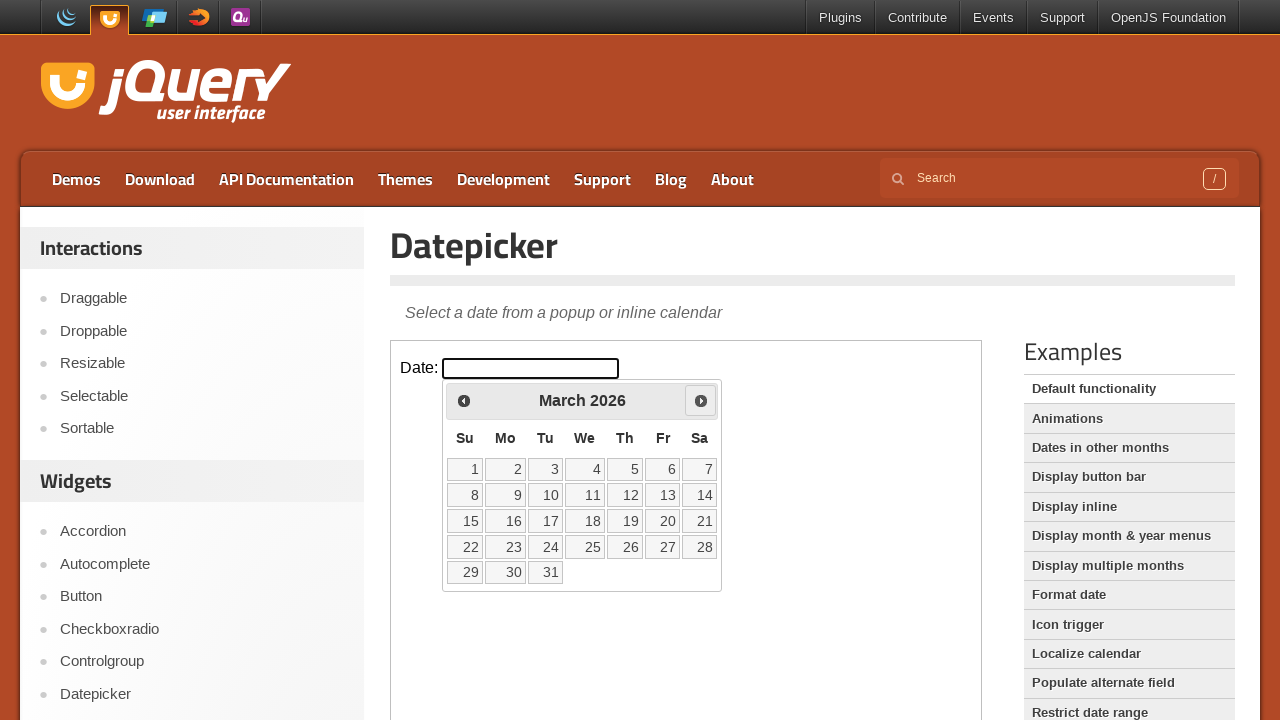

Retrieved all days in March 2026
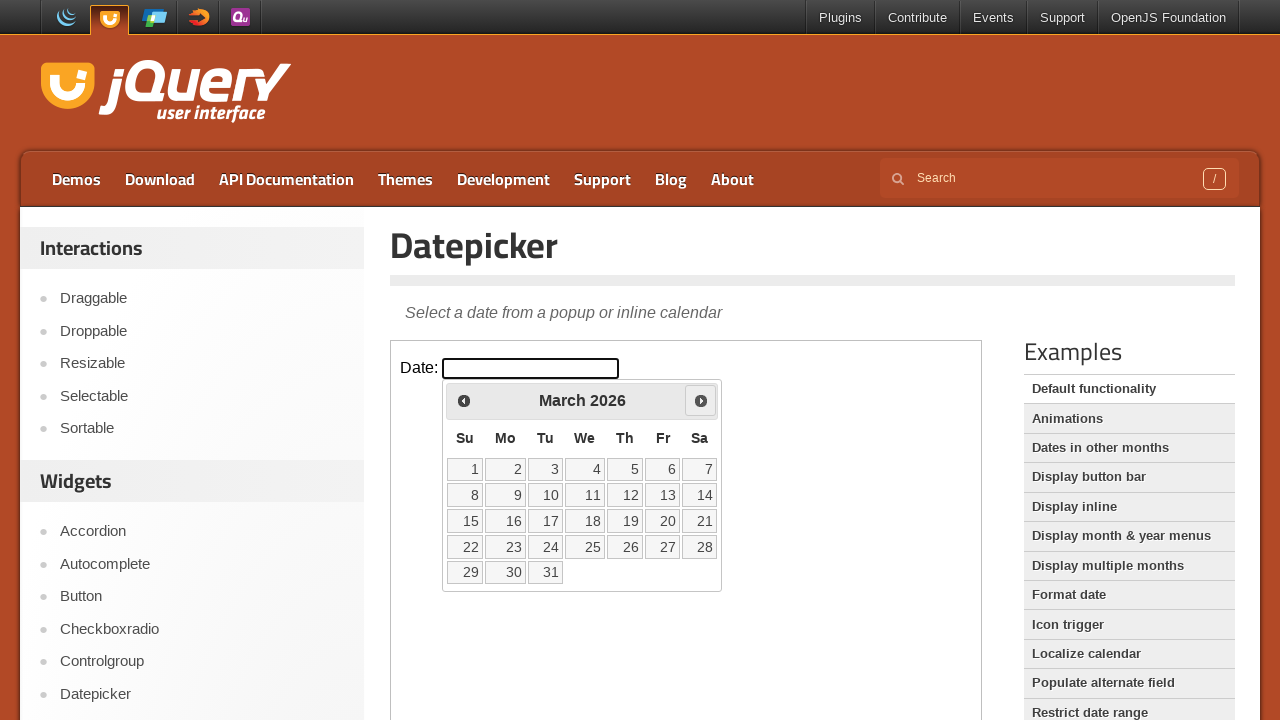

Clicked day 22 in March 2026 at (465, 547) on iframe >> nth=0 >> internal:control=enter-frame >> table tbody tr td >> nth=21
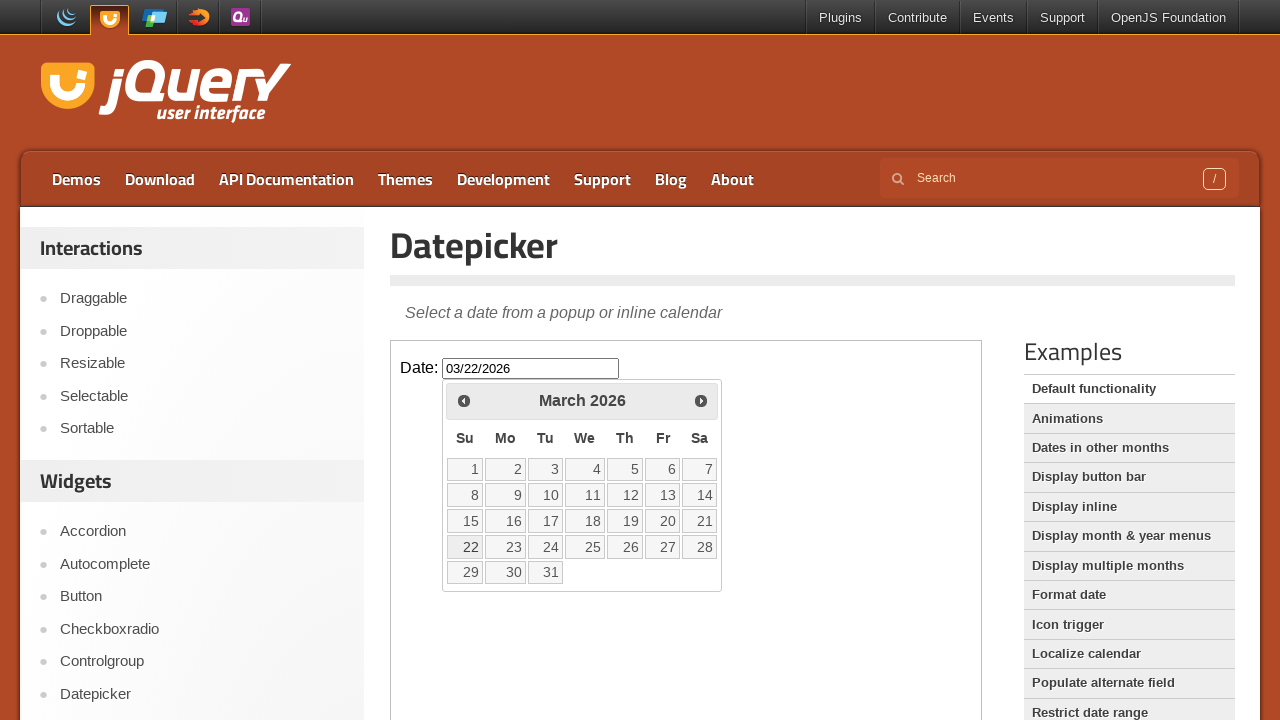

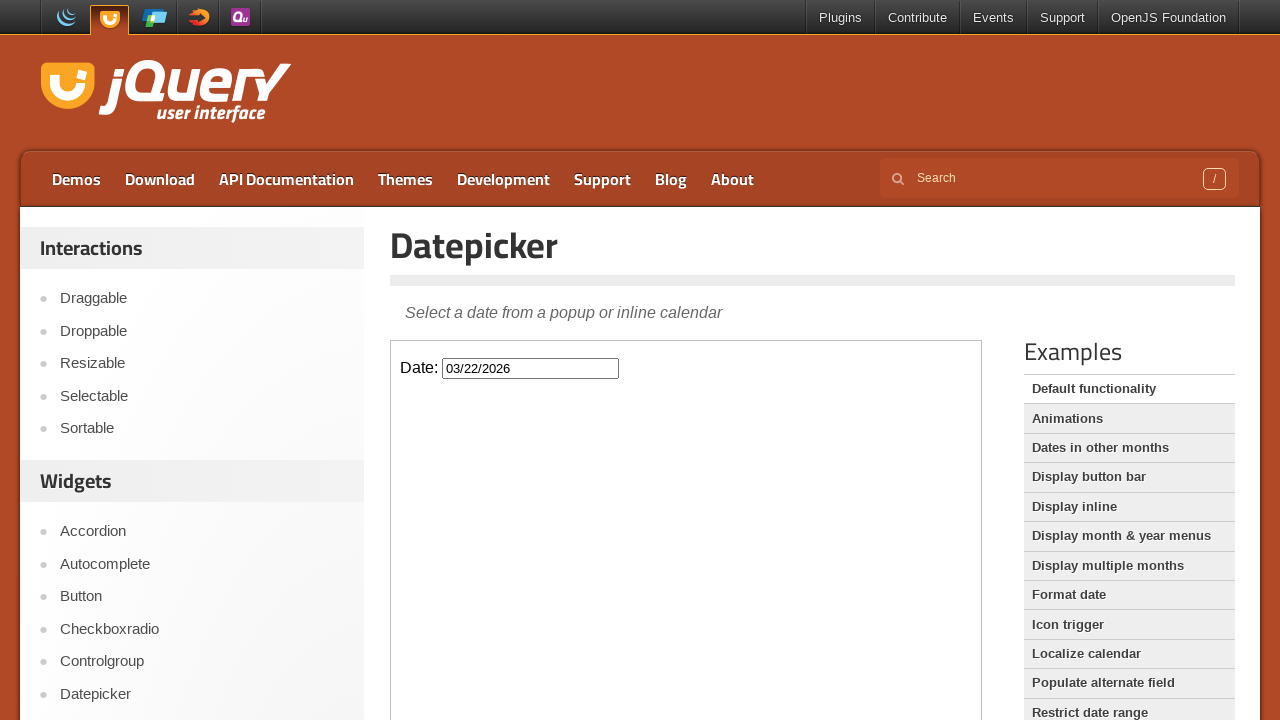